Verifies the OrangeHRM login page displays correctly by checking that the company branding image is visible and the "Login" header text is present.

Starting URL: https://opensource-demo.orangehrmlive.com/web/index.php/auth/login

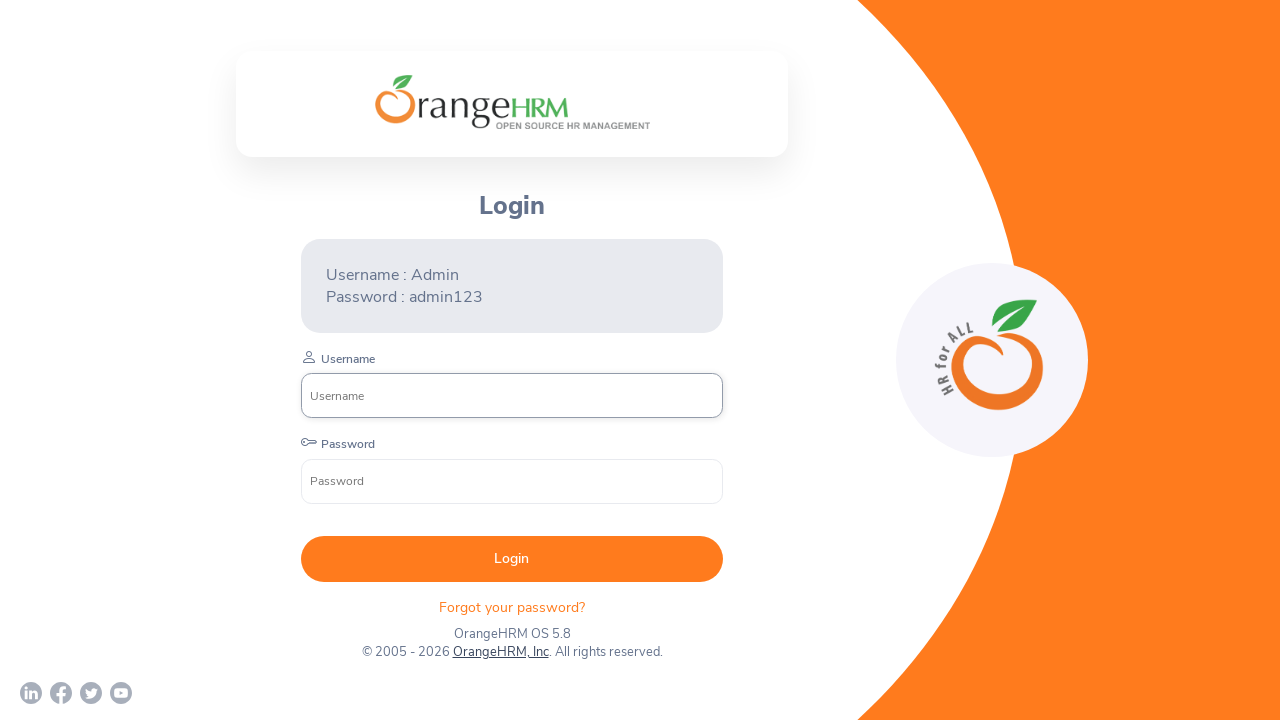

Located company branding image element
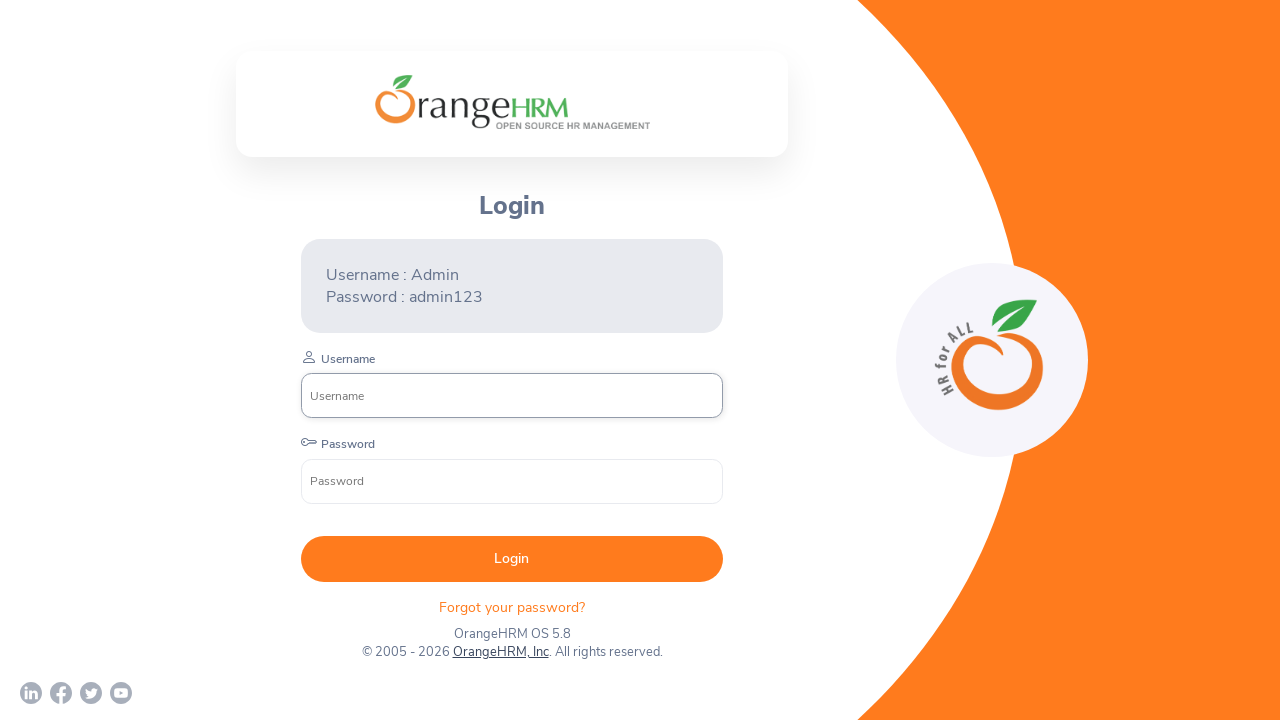

Waited for company branding image to be visible
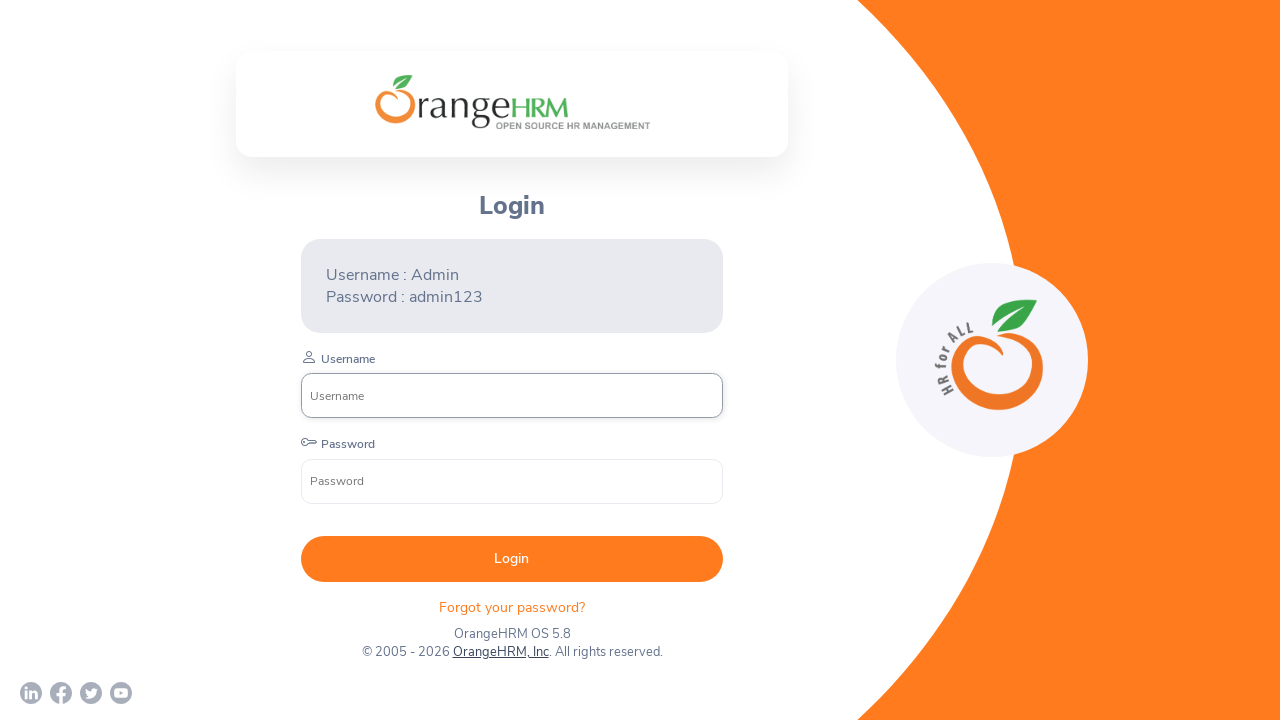

Verified company branding image is visible
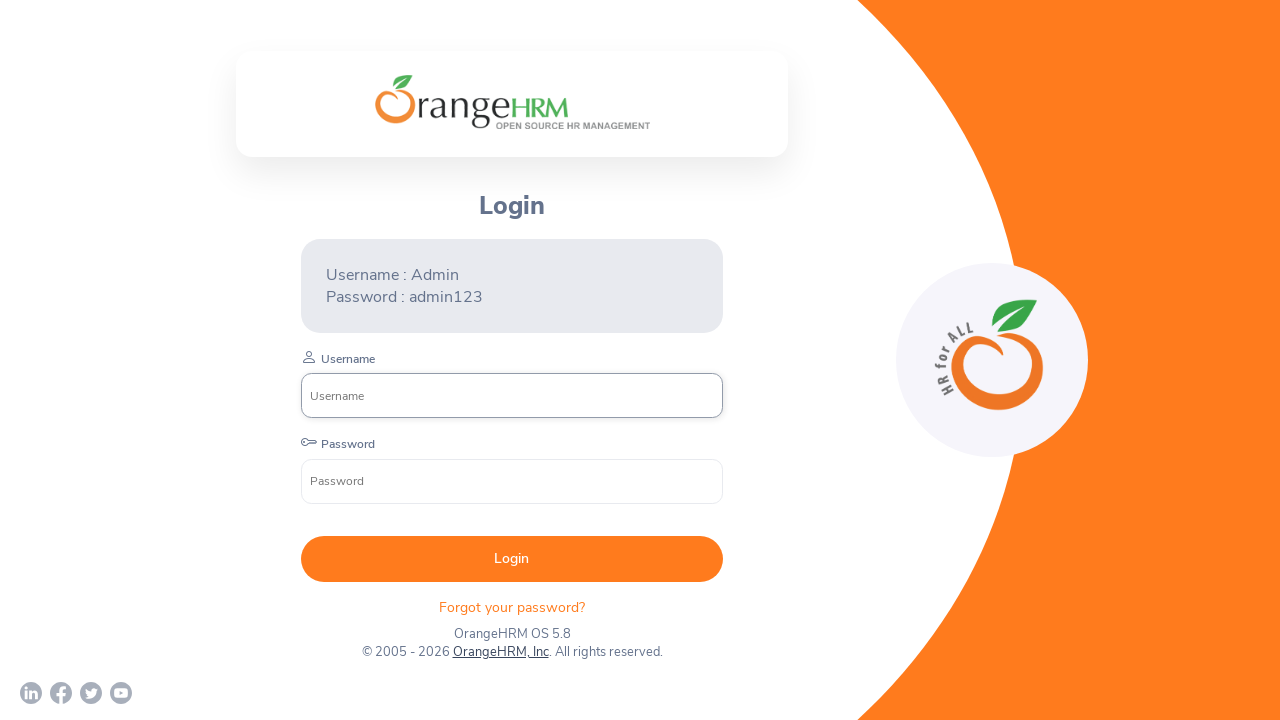

Located Login header text element
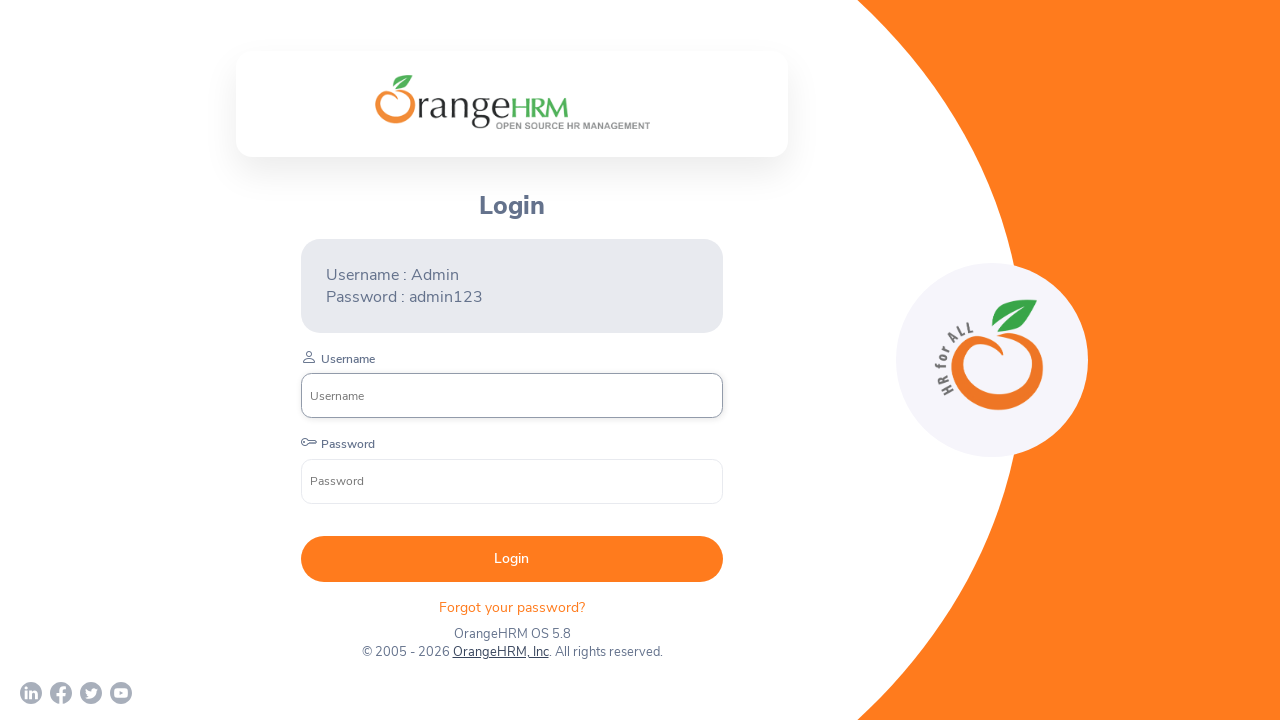

Retrieved Login header text content
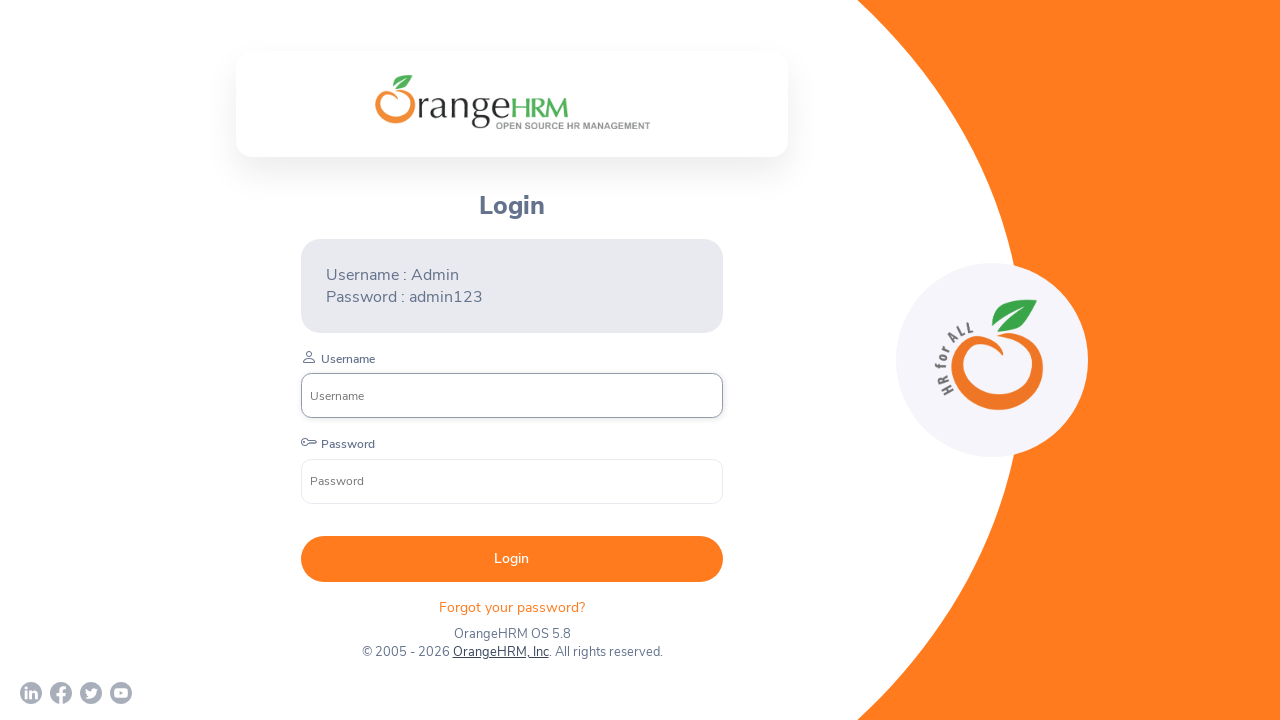

Verified Login header text is correct
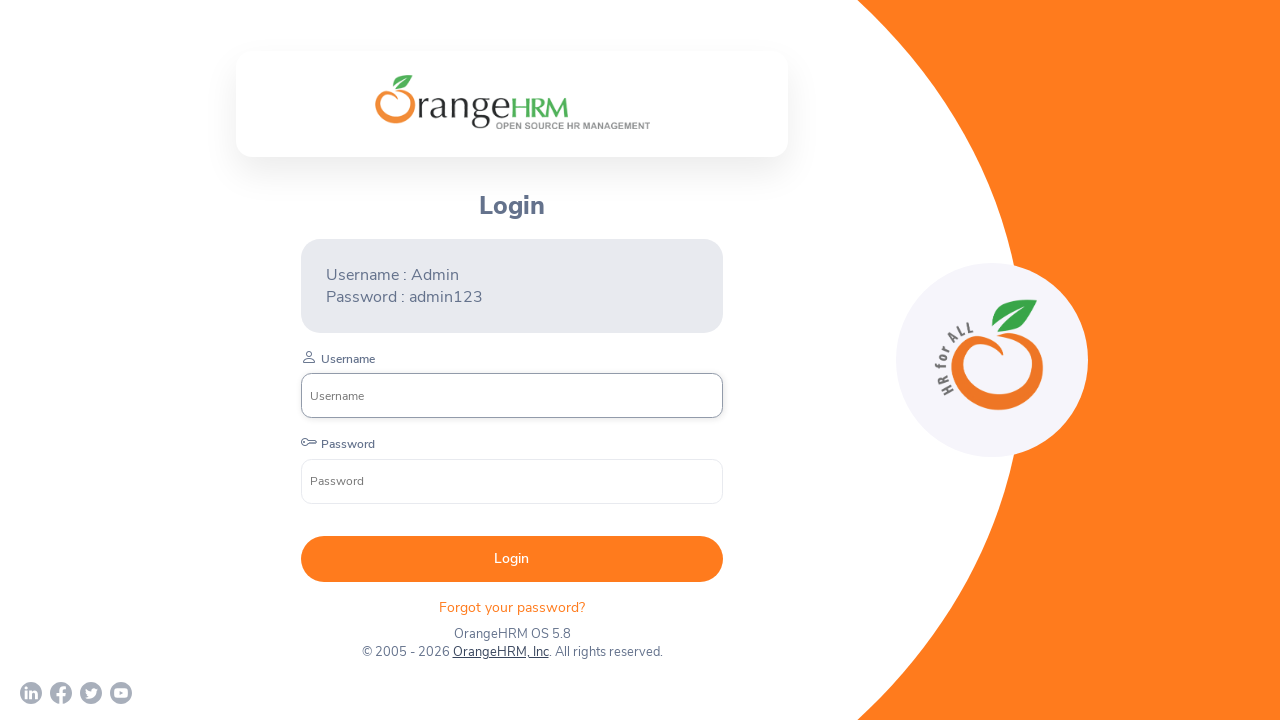

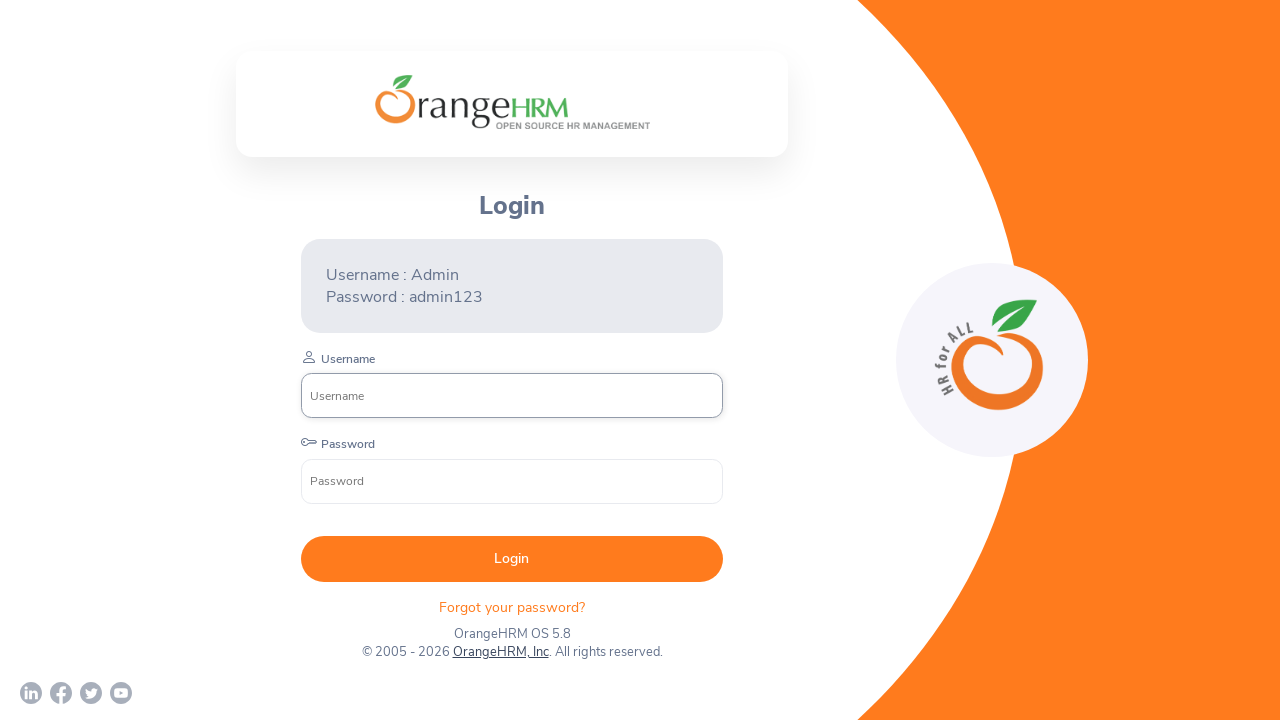